Tests editing a todo item by double-clicking and entering new text

Starting URL: https://demo.playwright.dev/todomvc

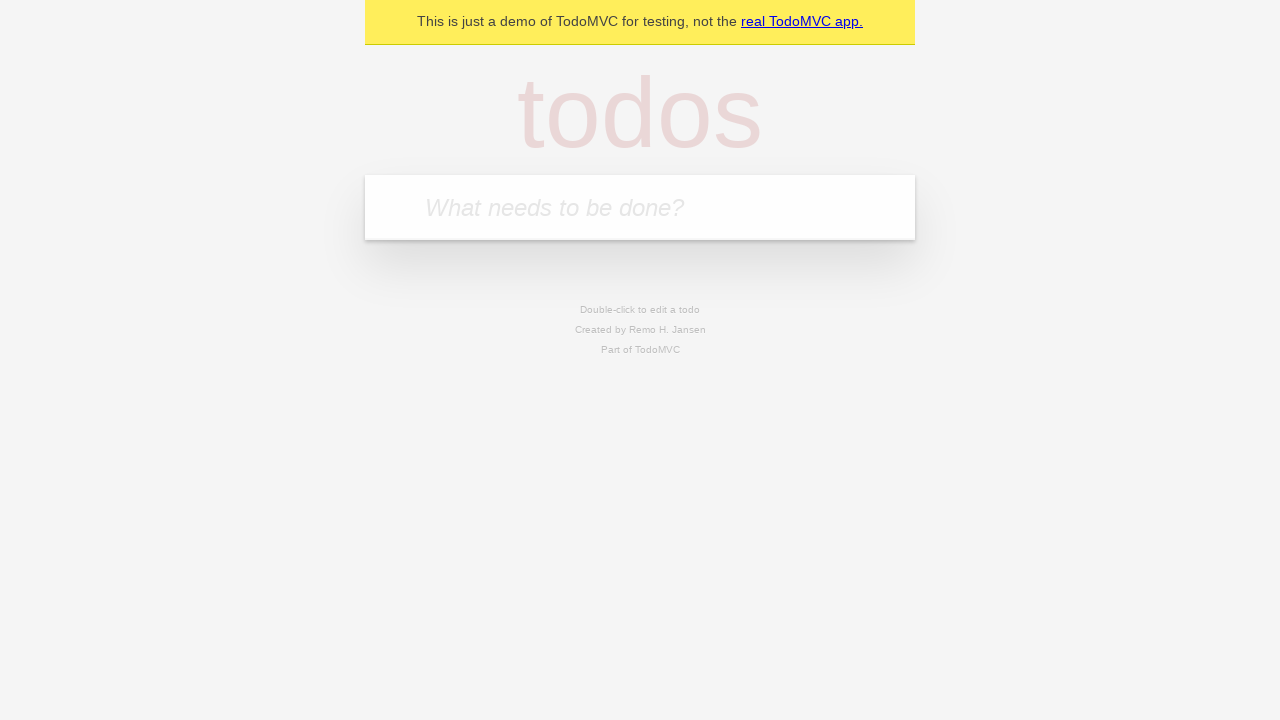

Filled new todo field with 'buy some cheese' on internal:attr=[placeholder="What needs to be done?"i]
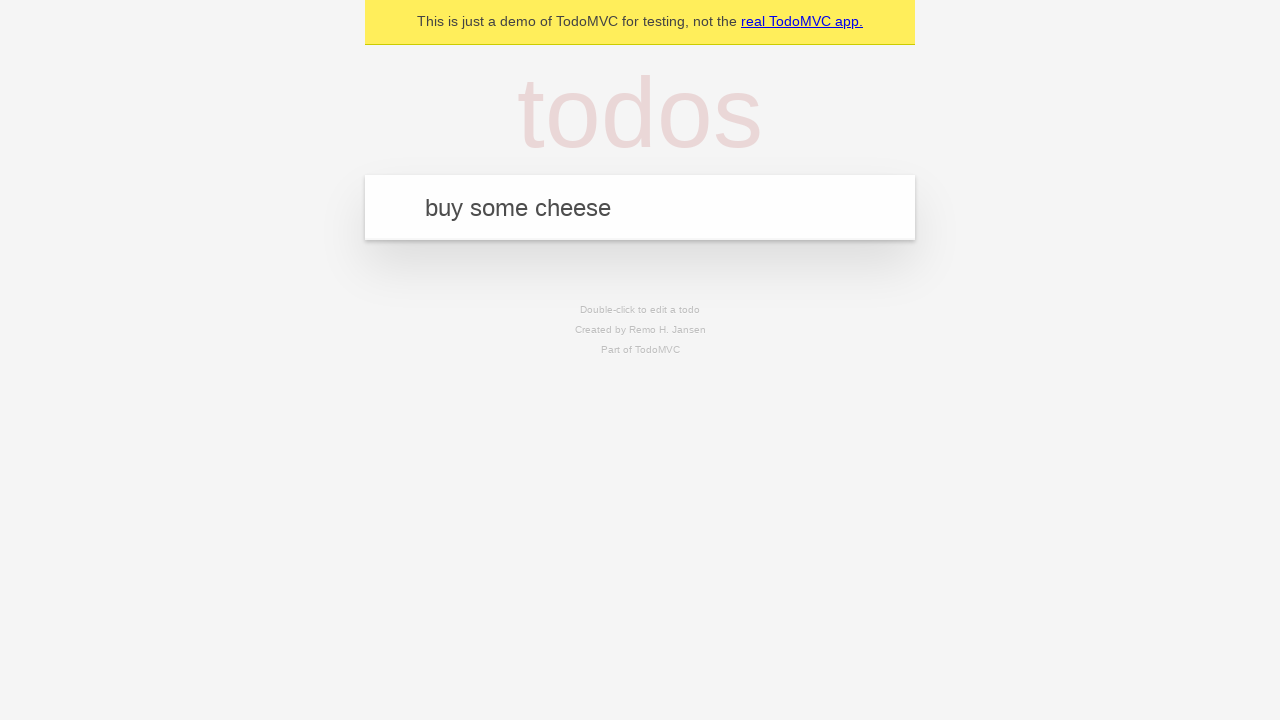

Pressed Enter to create first todo item on internal:attr=[placeholder="What needs to be done?"i]
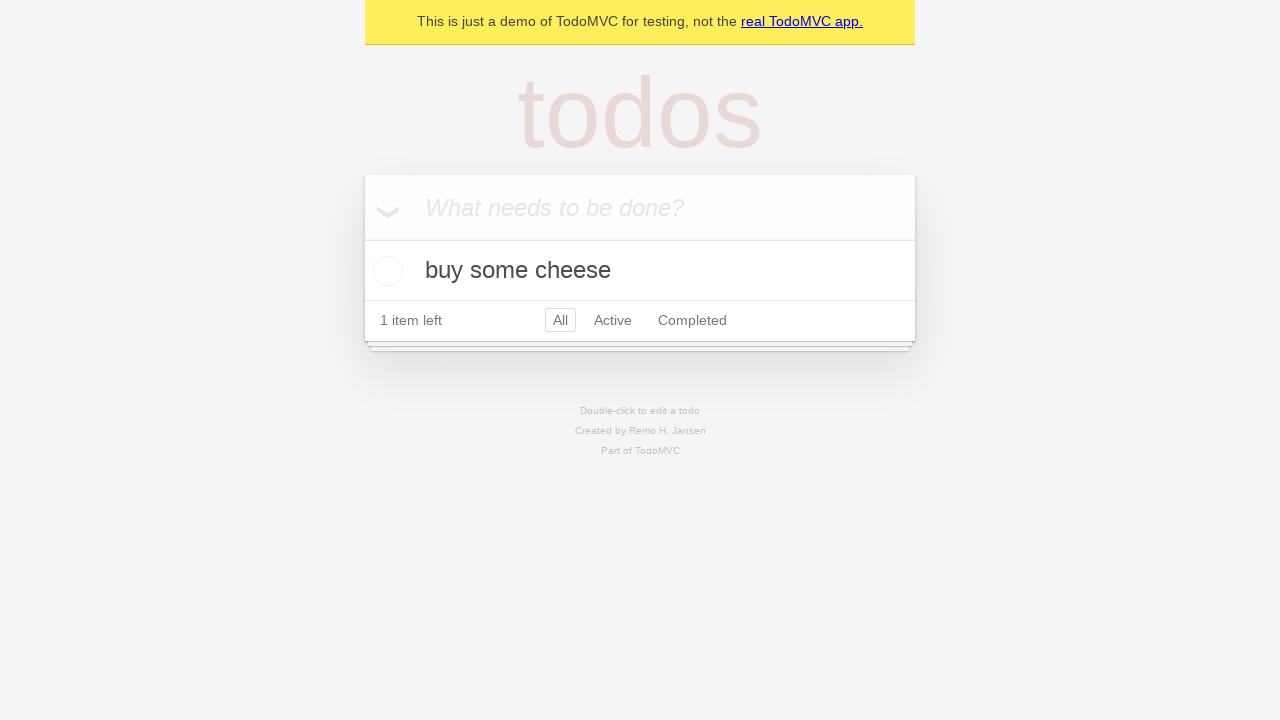

Filled new todo field with 'feed the cat' on internal:attr=[placeholder="What needs to be done?"i]
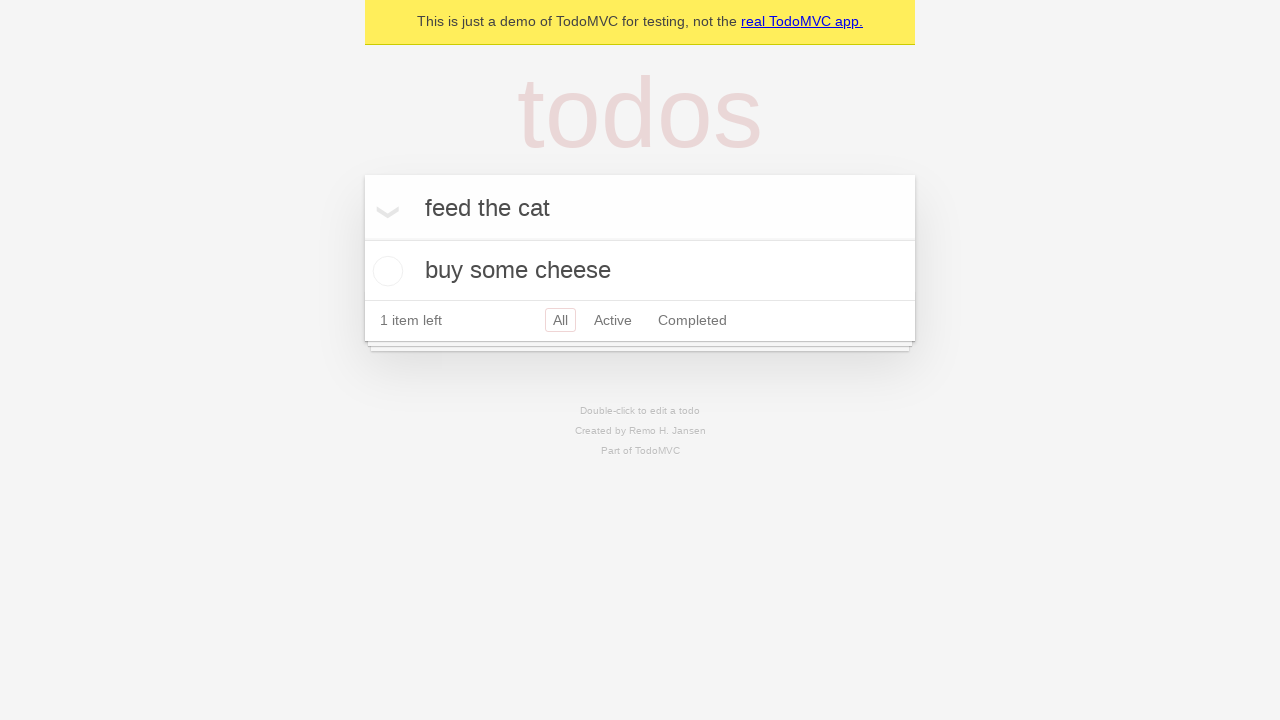

Pressed Enter to create second todo item on internal:attr=[placeholder="What needs to be done?"i]
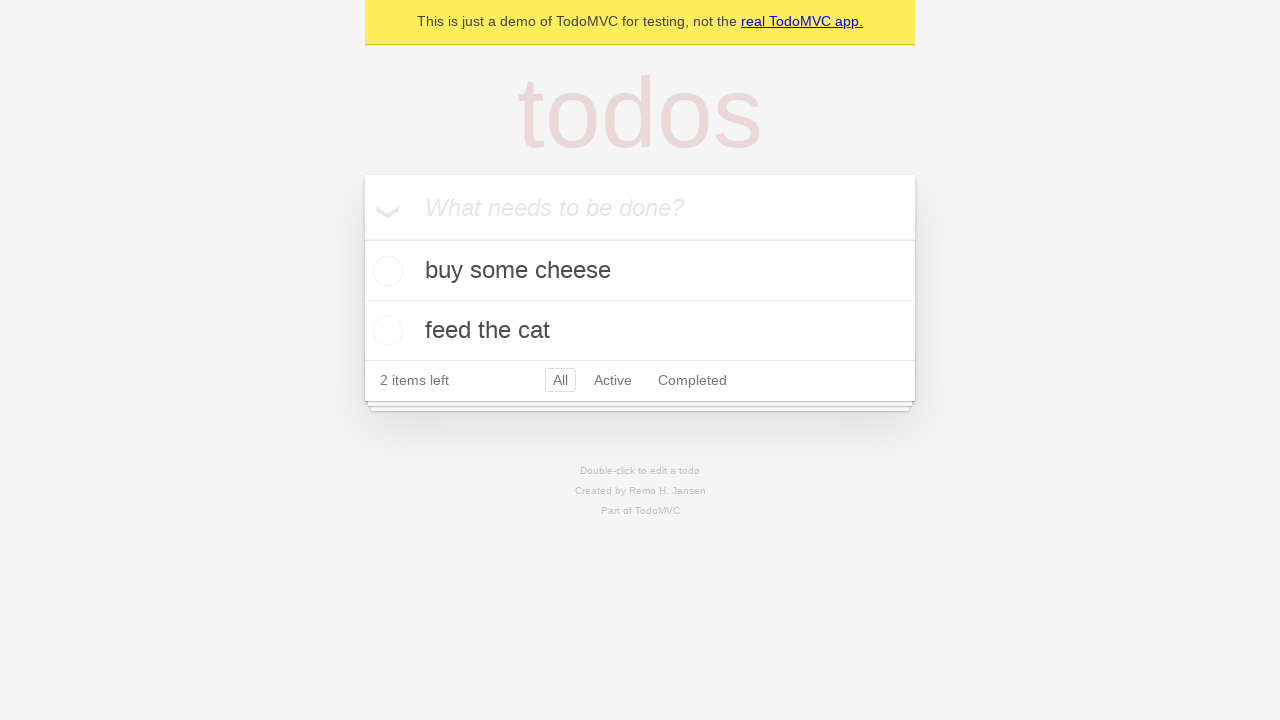

Filled new todo field with 'book a doctors appointment' on internal:attr=[placeholder="What needs to be done?"i]
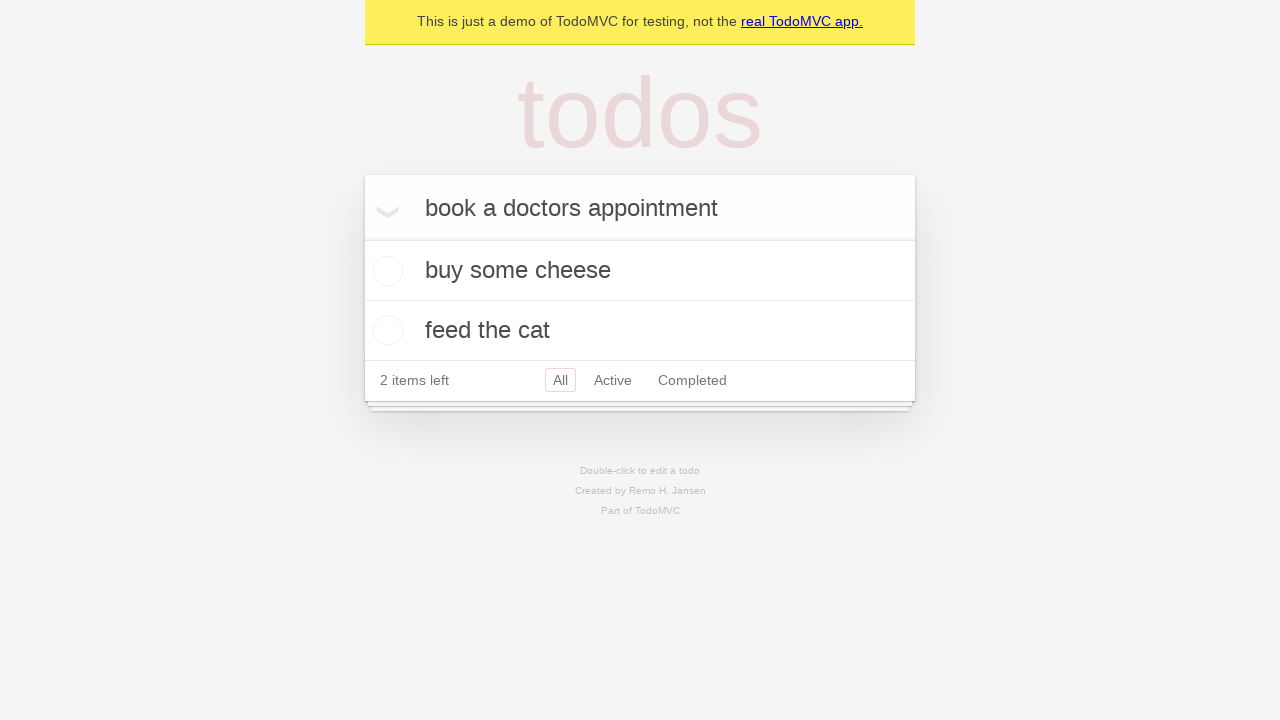

Pressed Enter to create third todo item on internal:attr=[placeholder="What needs to be done?"i]
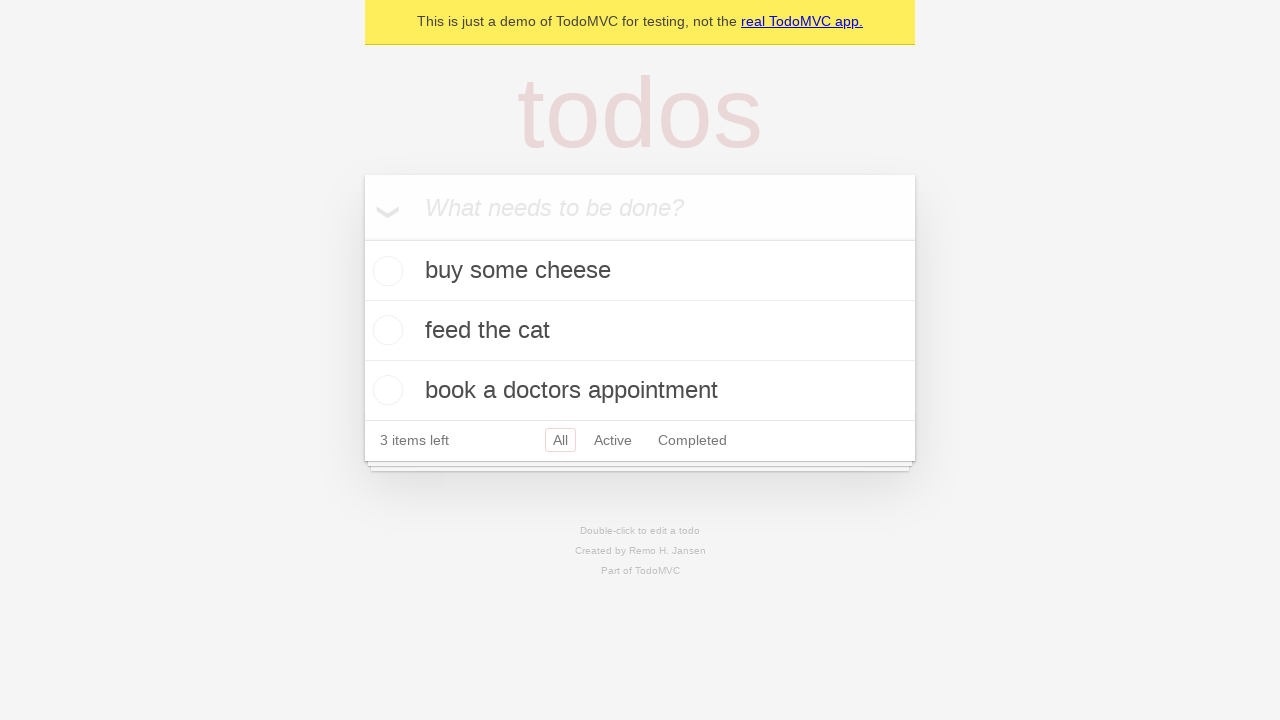

Waited for all 3 todo items to be loaded
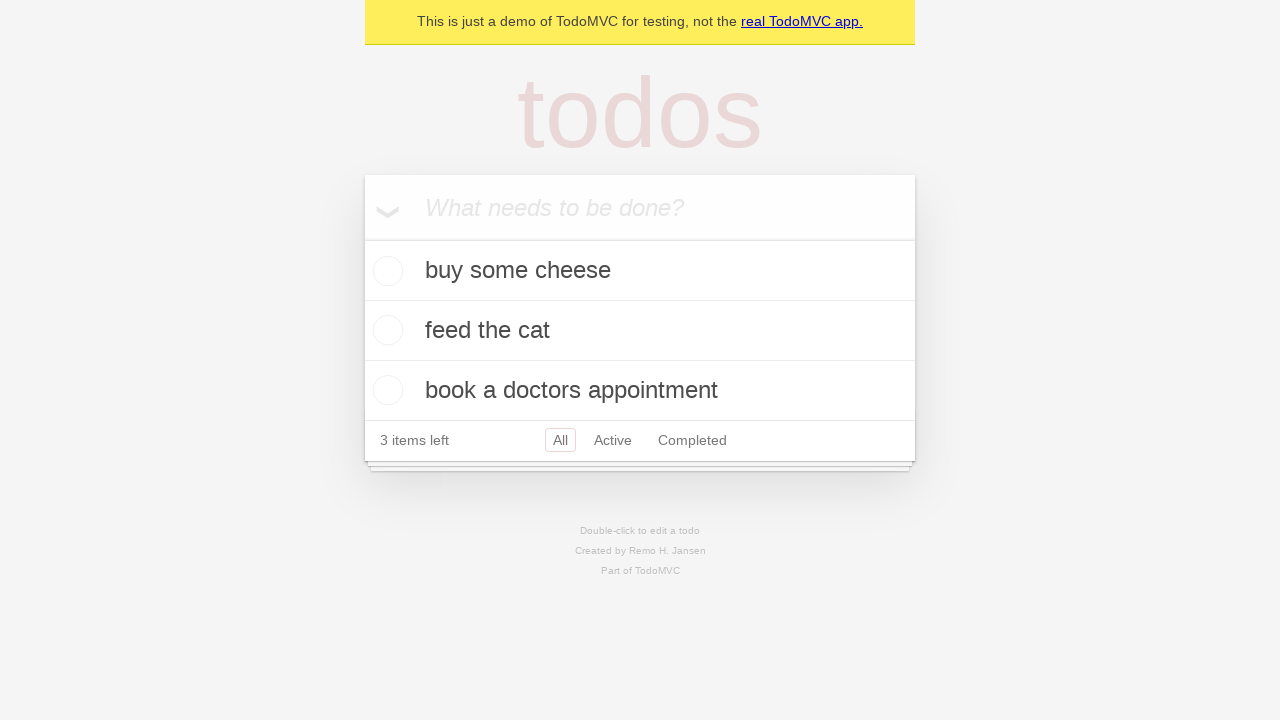

Located the second todo item
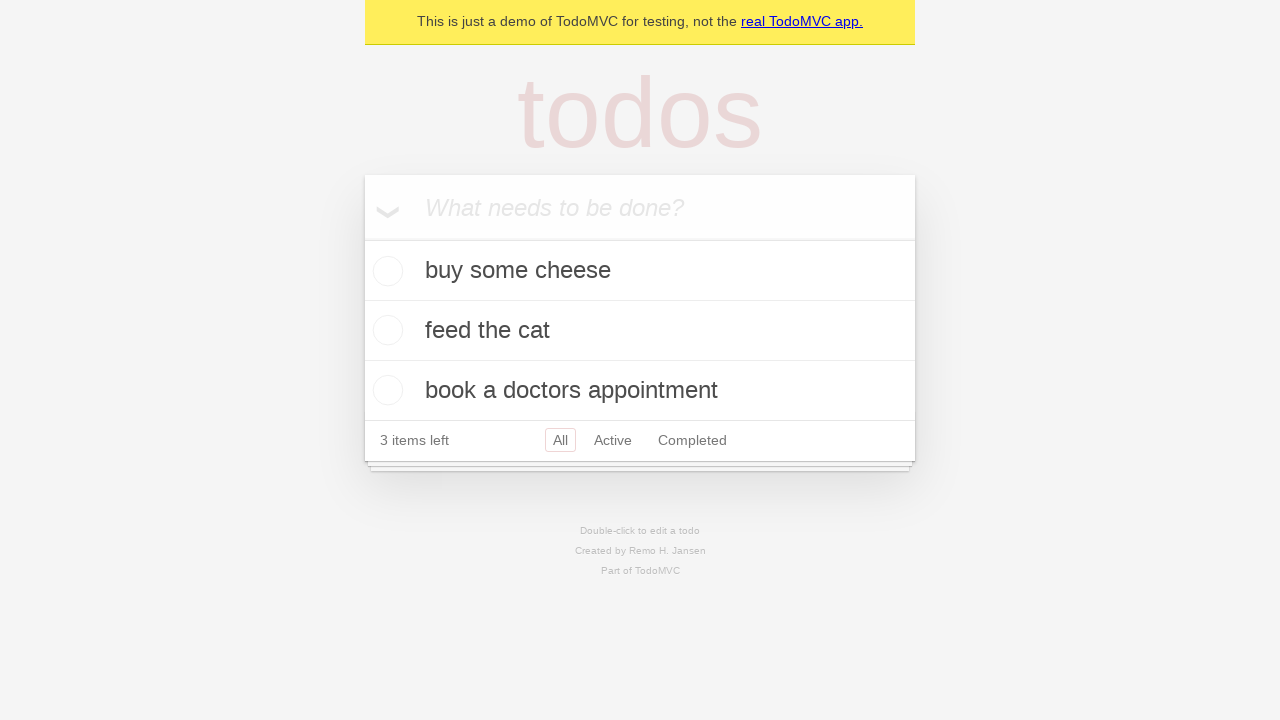

Double-clicked the second todo item to enter edit mode at (640, 331) on internal:testid=[data-testid="todo-item"s] >> nth=1
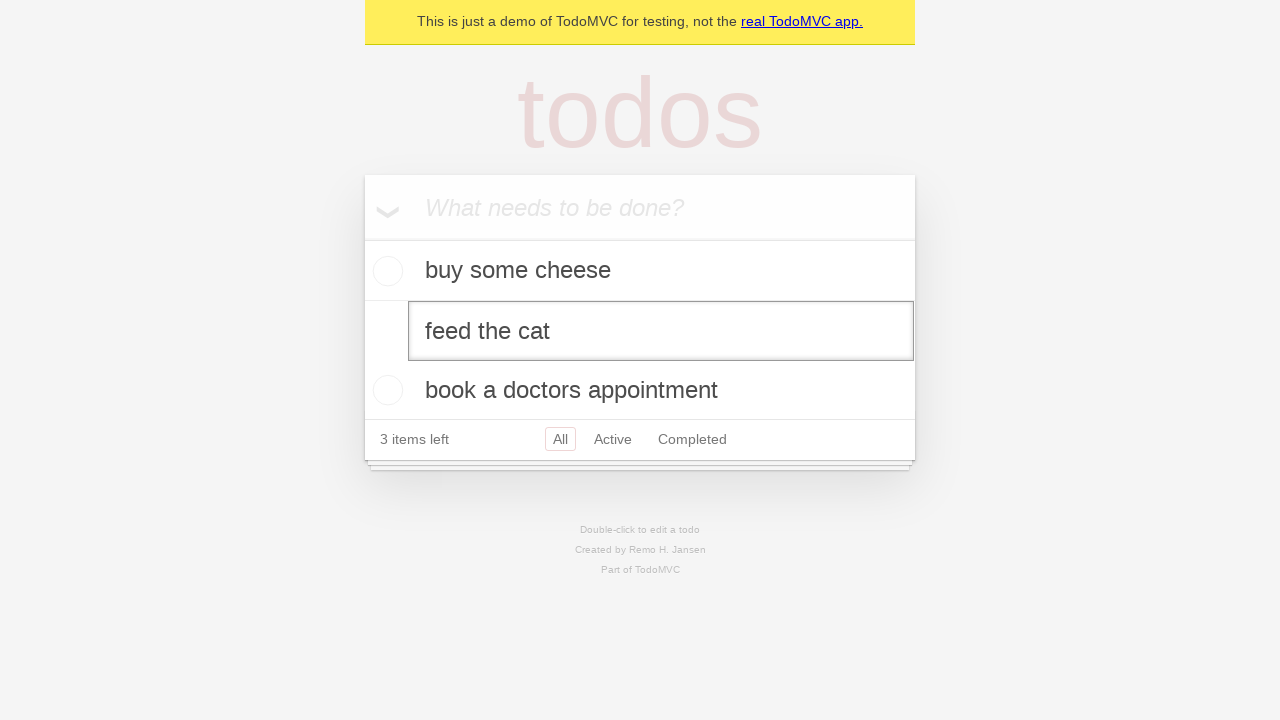

Located the edit input field
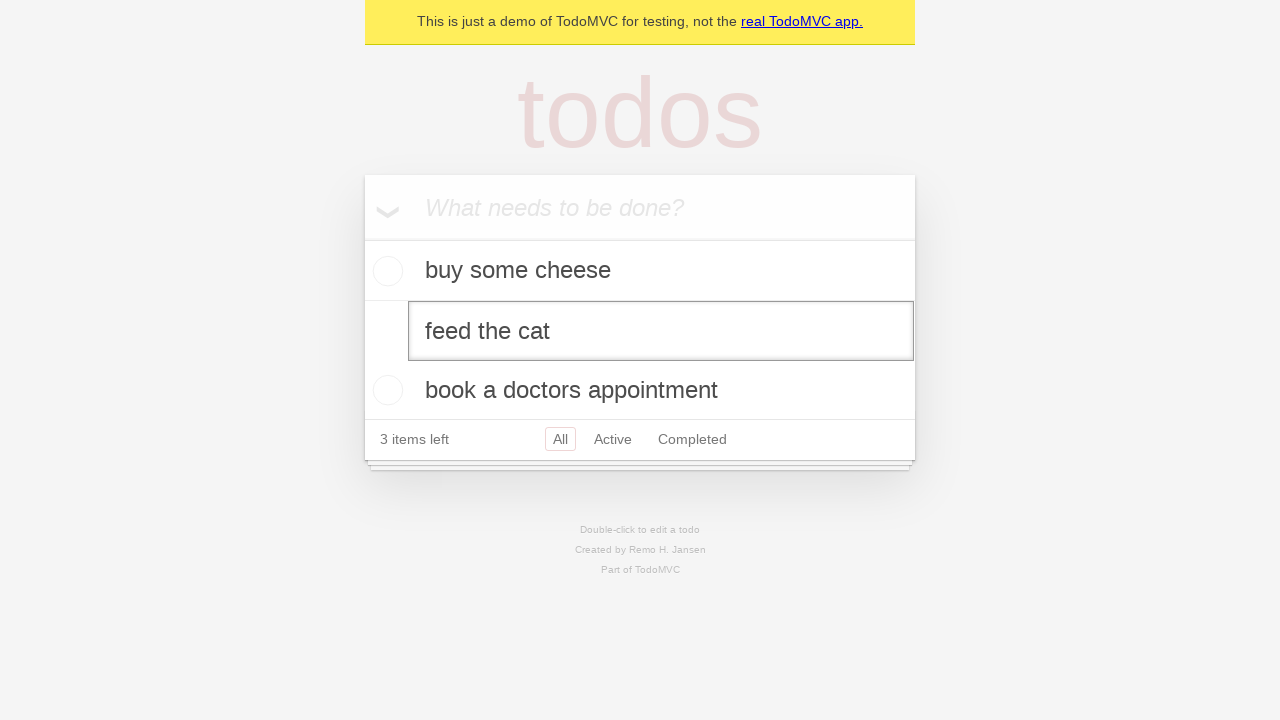

Filled edit input with new text 'buy some sausages' on internal:testid=[data-testid="todo-item"s] >> nth=1 >> internal:role=textbox[nam
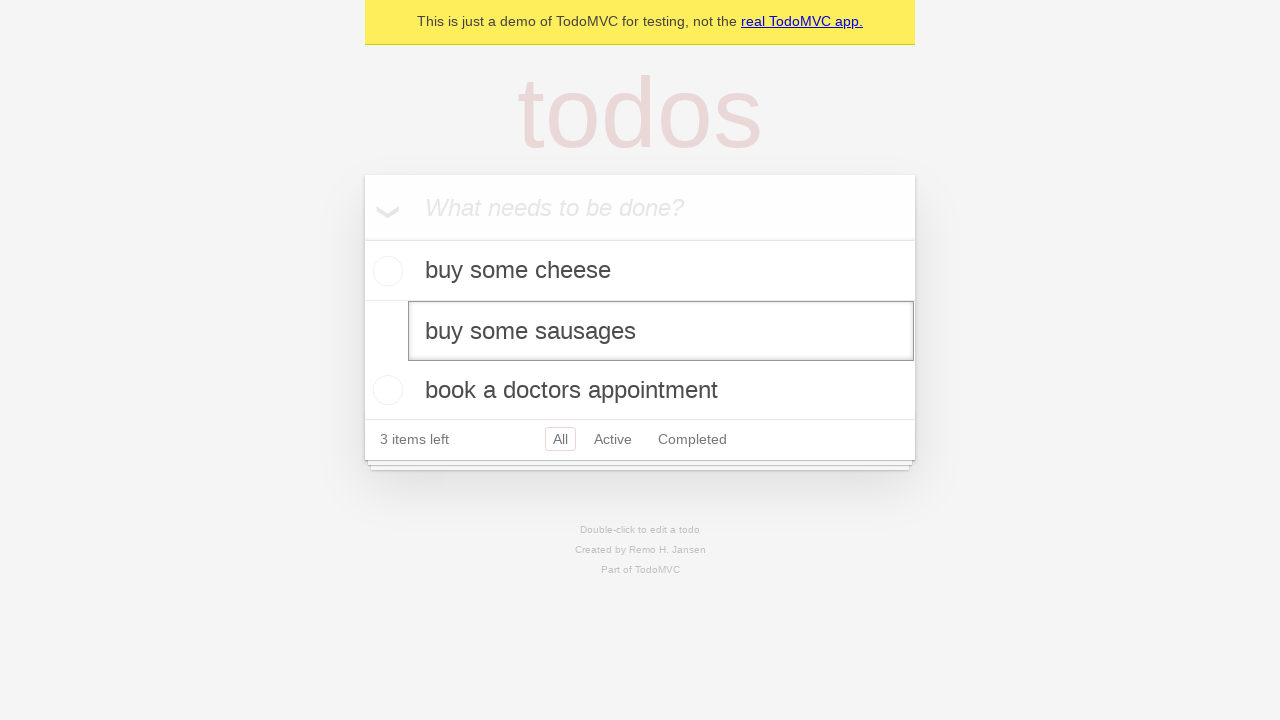

Pressed Enter to confirm the edited todo item on internal:testid=[data-testid="todo-item"s] >> nth=1 >> internal:role=textbox[nam
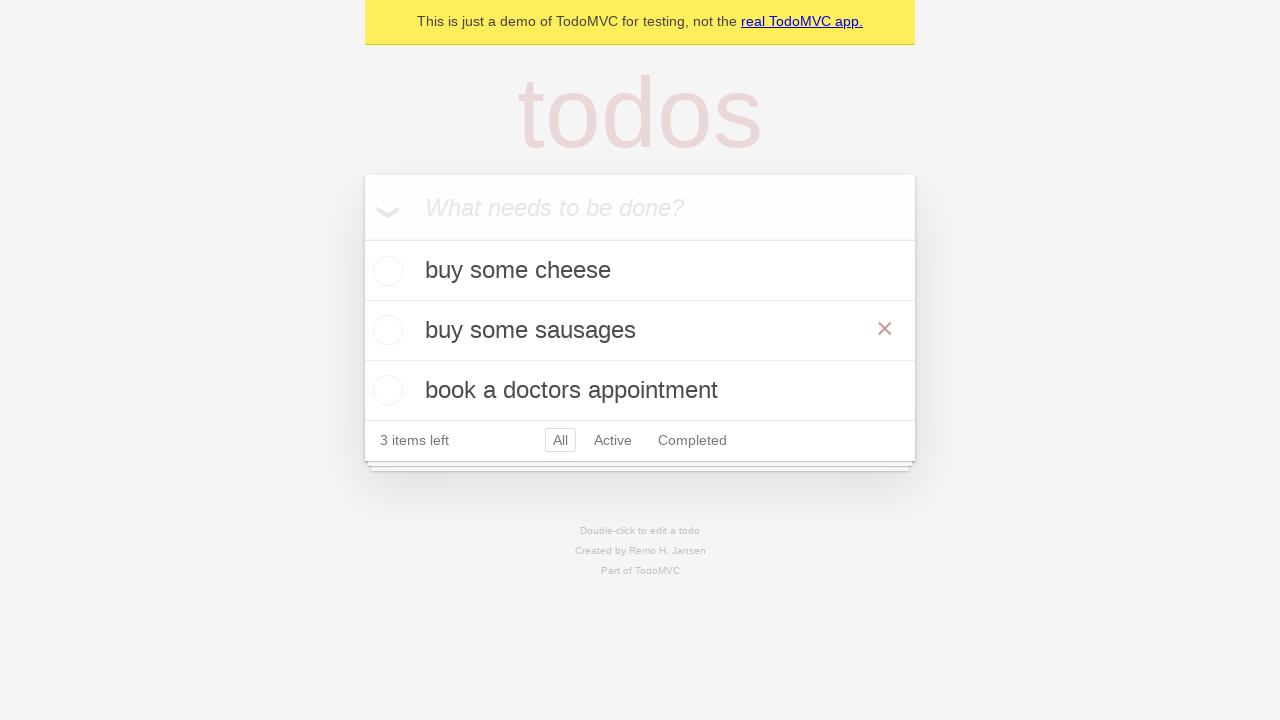

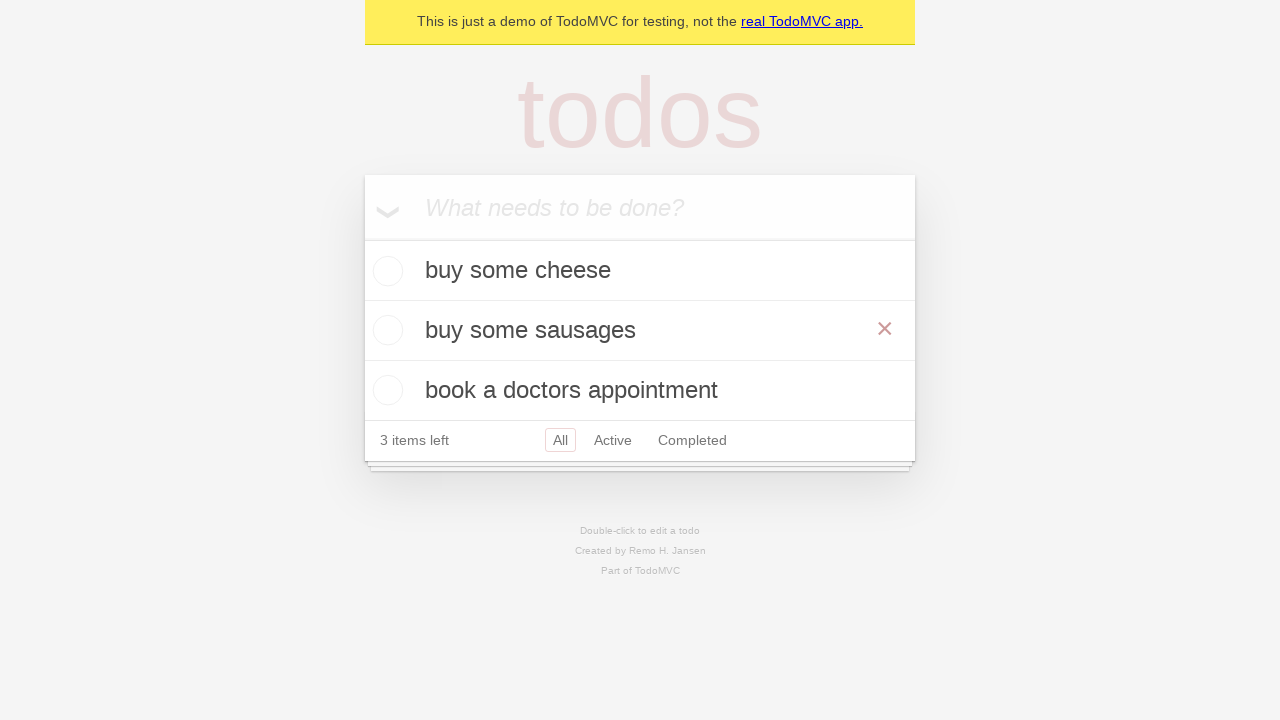